Tests a text box form by filling in user name, email, and address fields, then submitting the form

Starting URL: https://demoqa.com/text-box

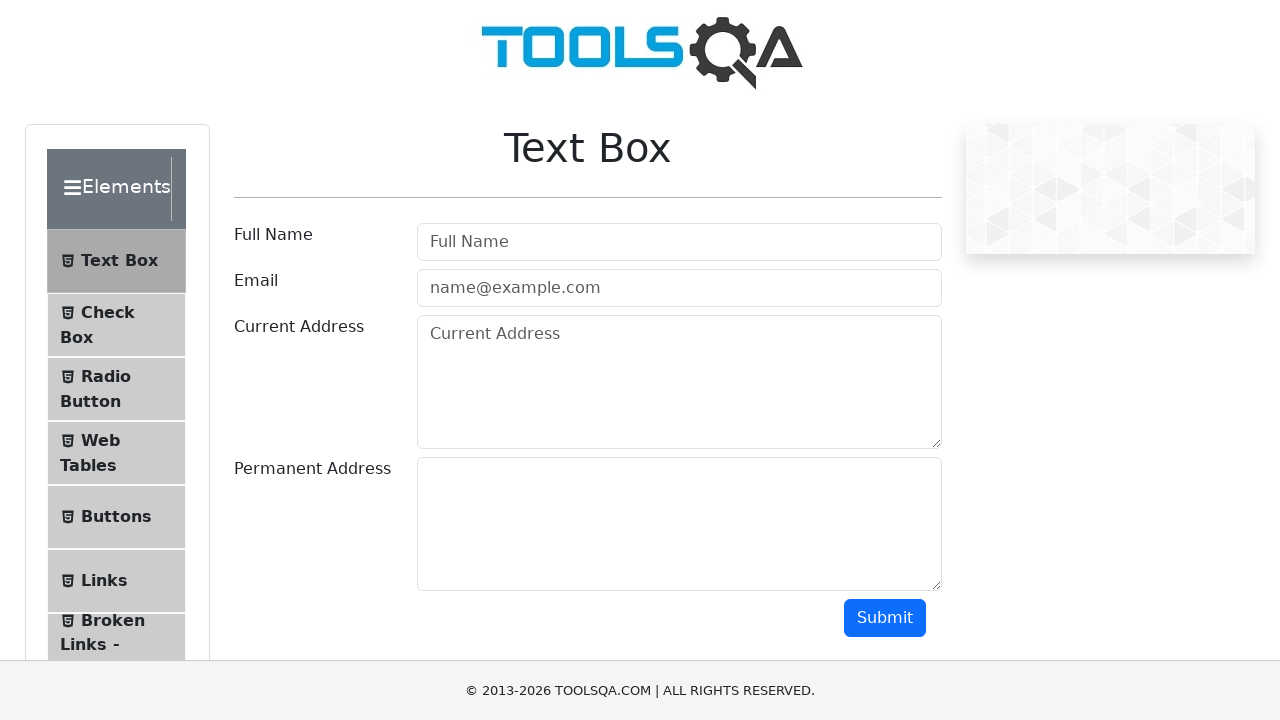

Filled user name field with 'Girija Chandrawat' on #userName
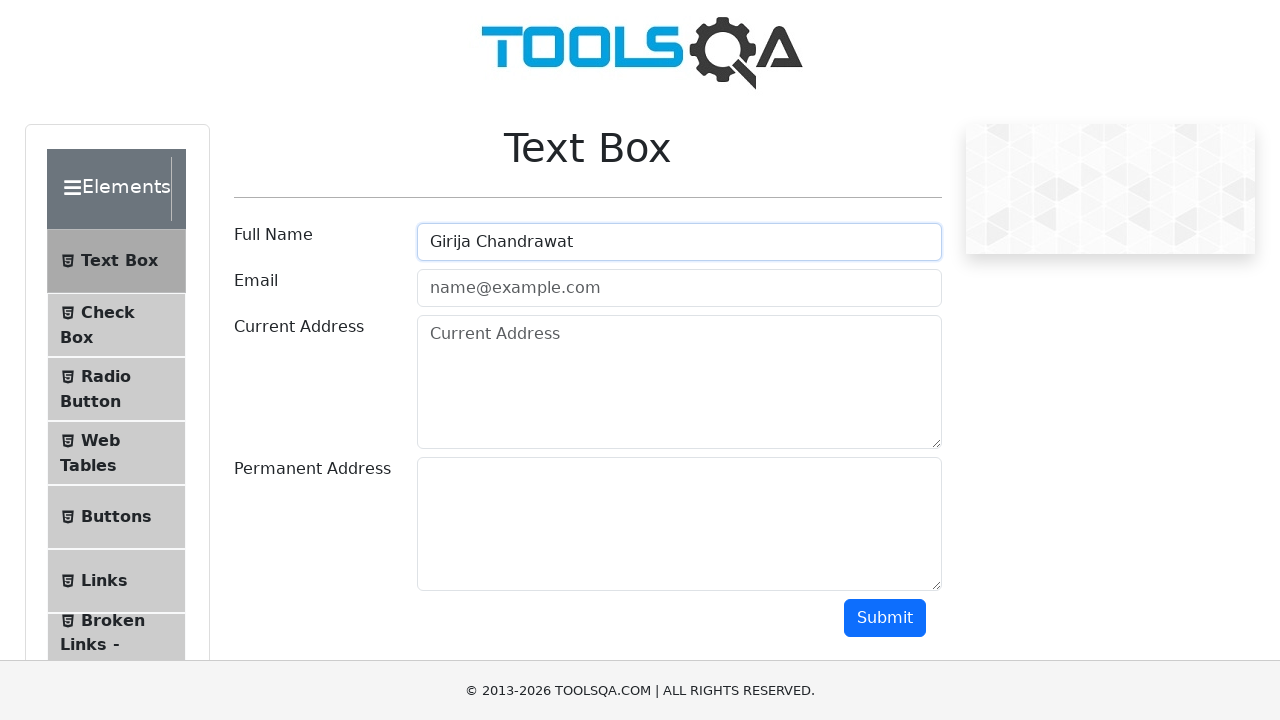

Filled email field with 'girija.c@test.com' on #userEmail
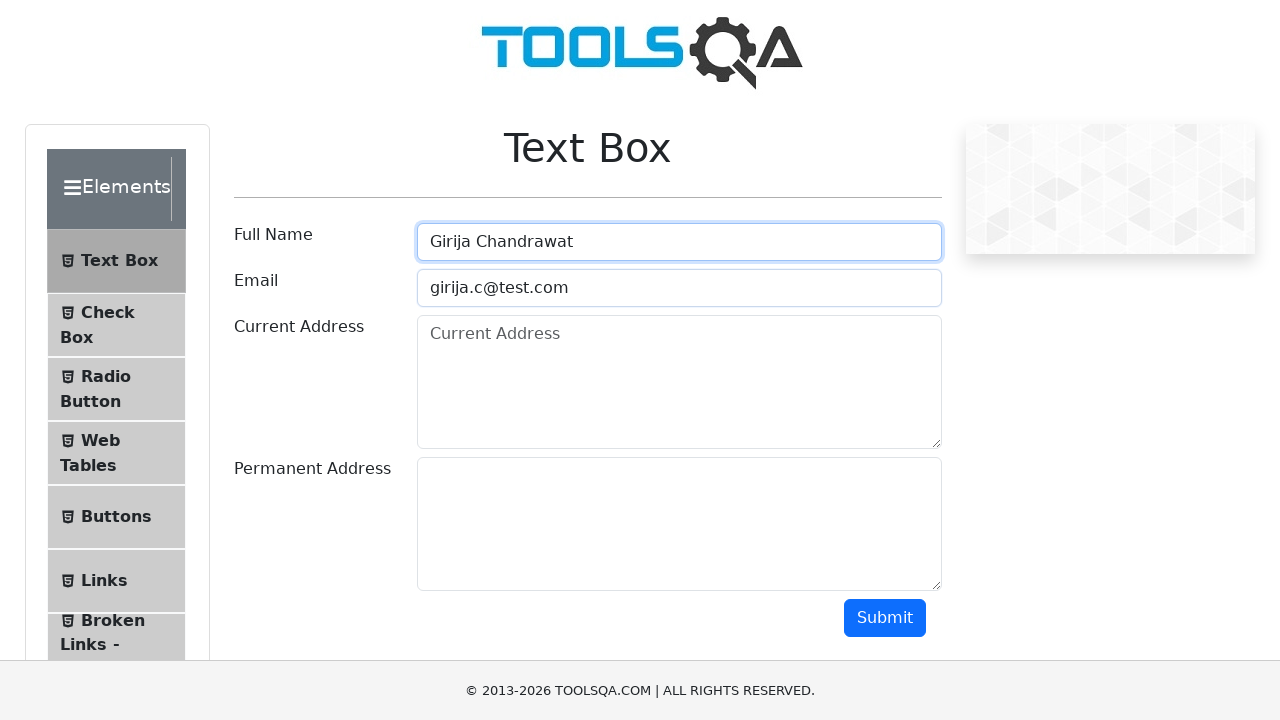

Filled current address field with '123 ABC DR Seattle' on #currentAddress
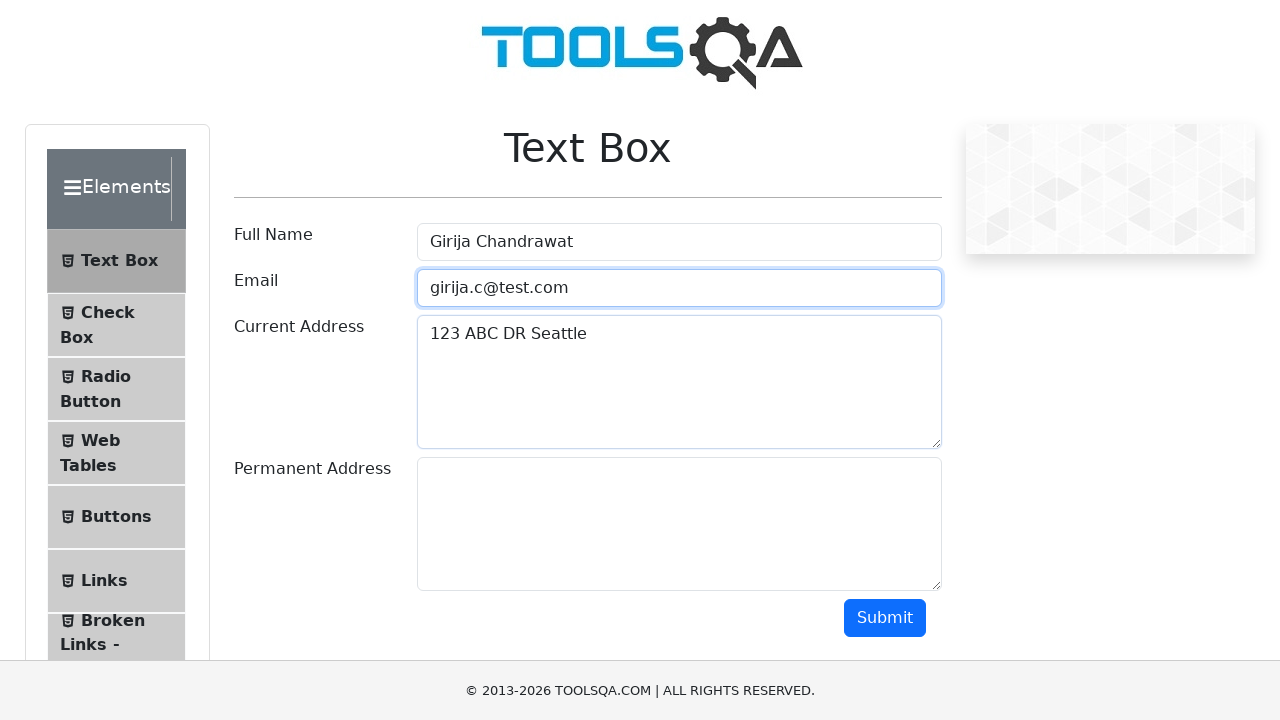

Filled permanent address field with '123 ABC DR Seattle' on #permanentAddress
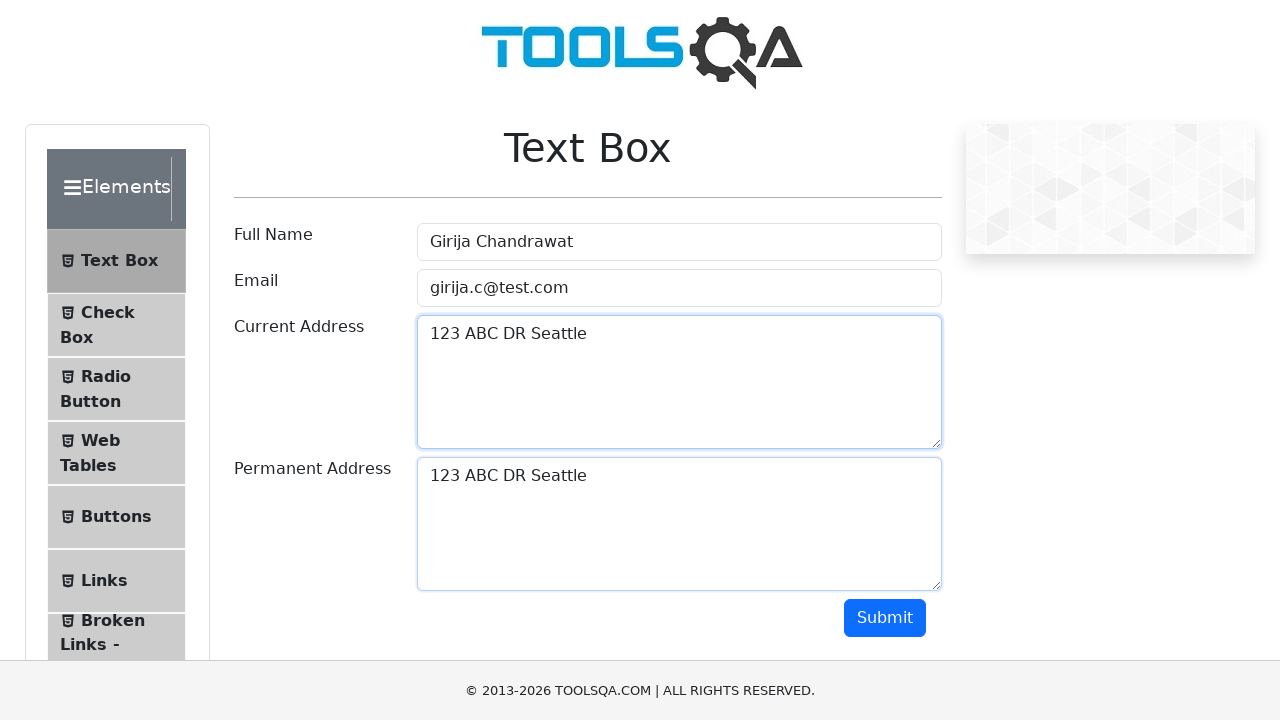

Scrolled down to make submit button visible
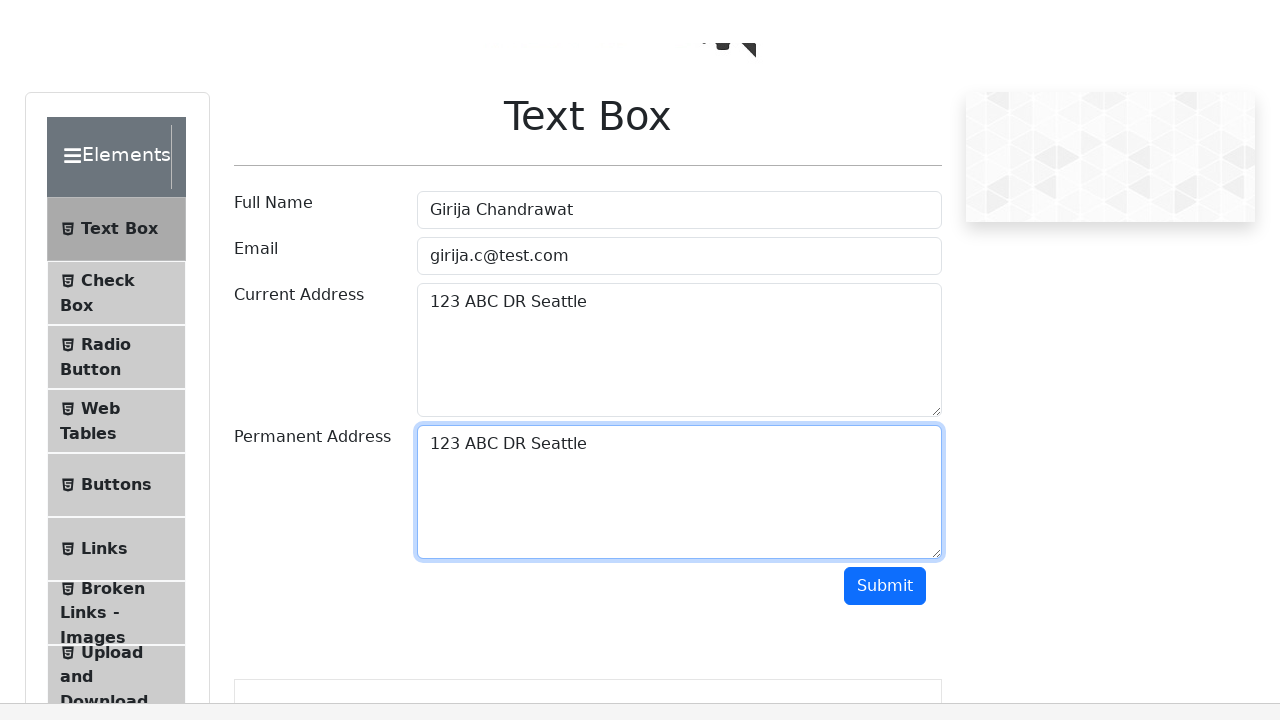

Clicked submit button to submit the form at (885, 118) on #submit
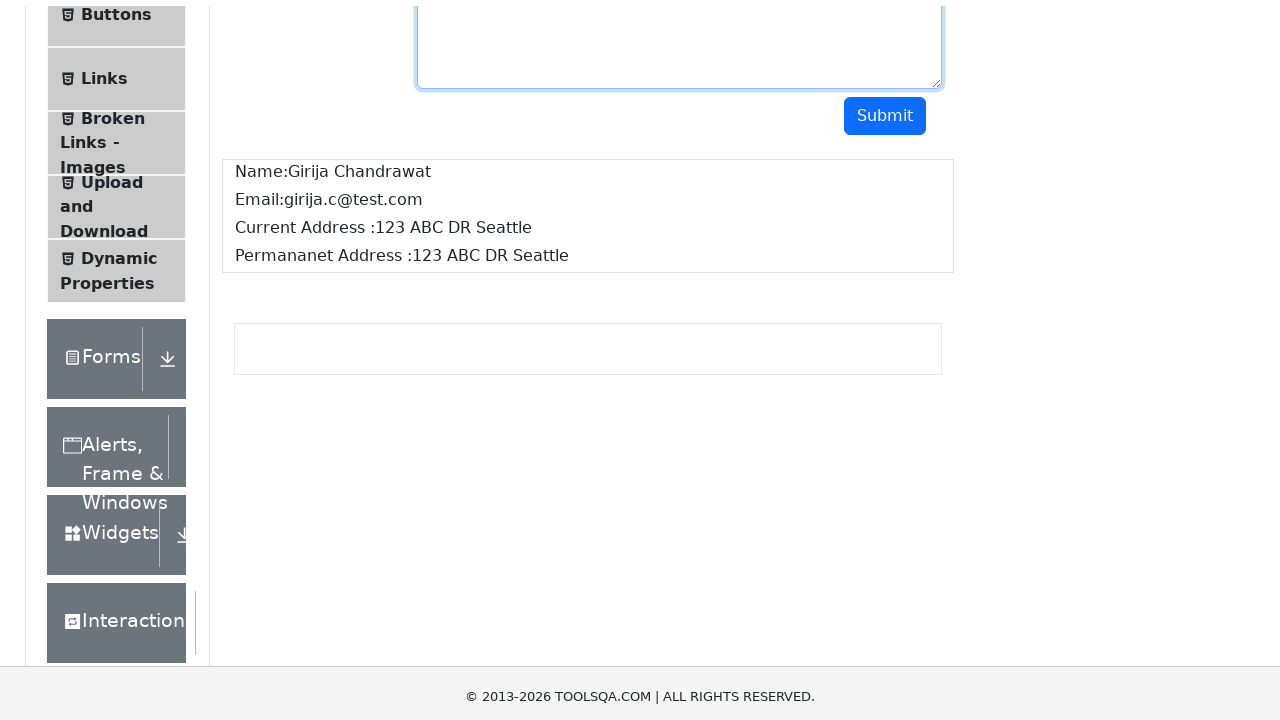

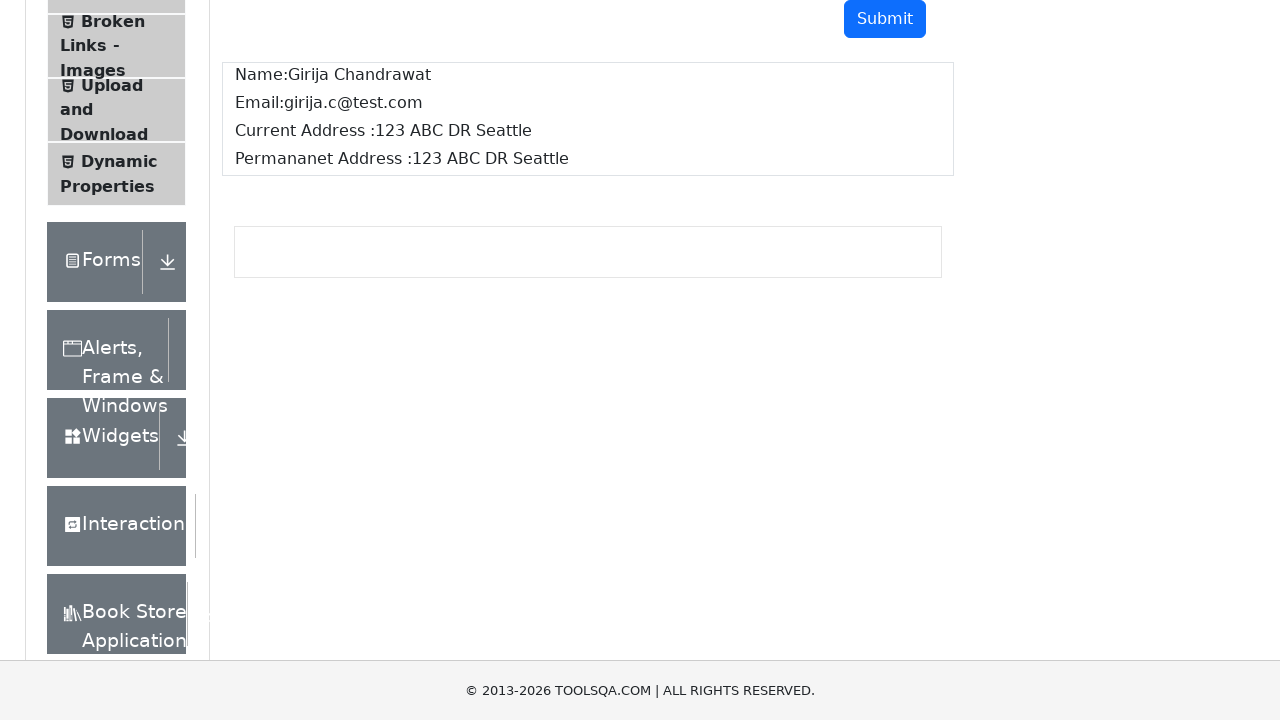